Tests window handling functionality by clicking a link that opens a new window, switching to the new window, and verifying the title changes from "Windows" to "New Window"

Starting URL: https://practice.cydeo.com/windows

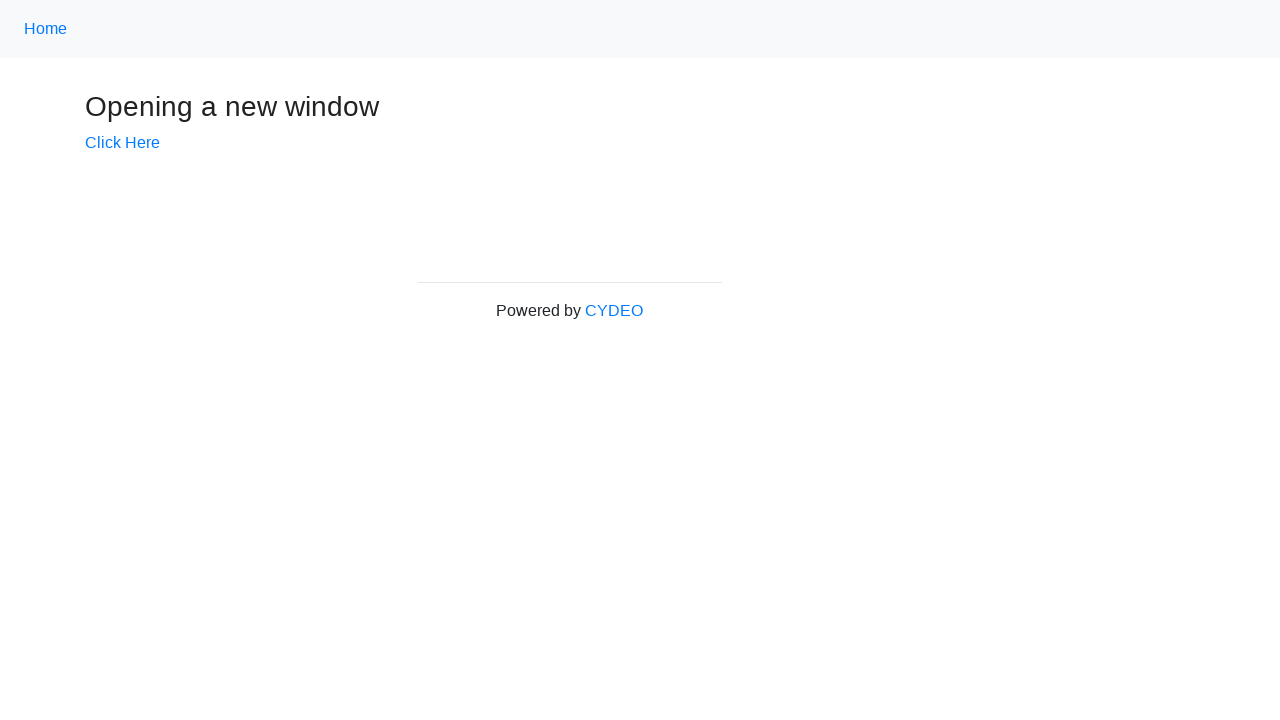

Verified initial page title is 'Windows'
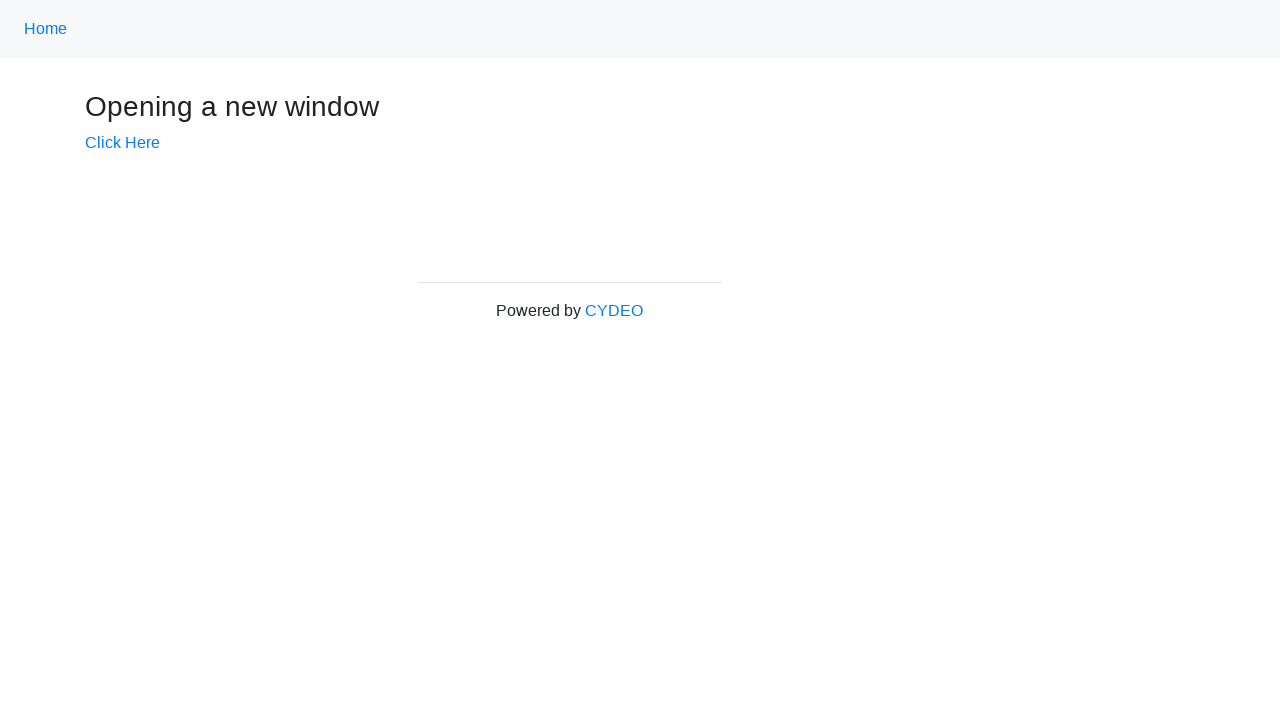

Clicked 'Click Here' link to open new window at (122, 143) on text=Click Here
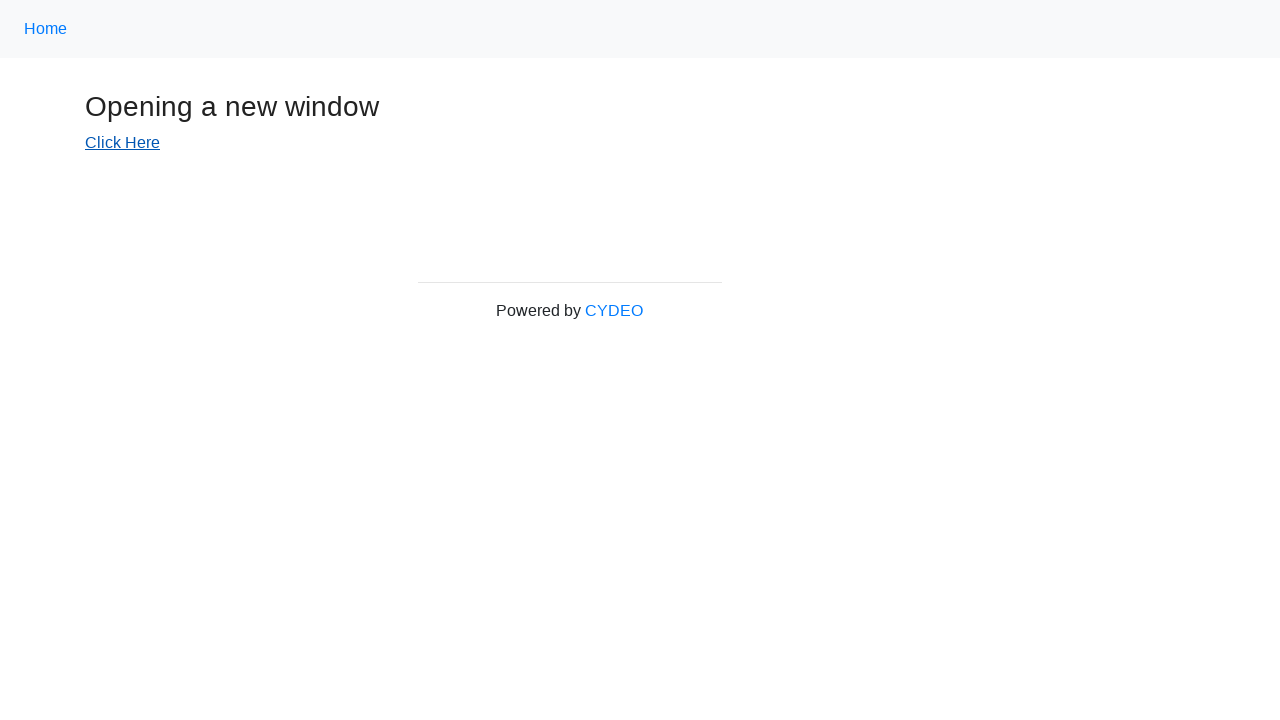

Captured new page object from opened window
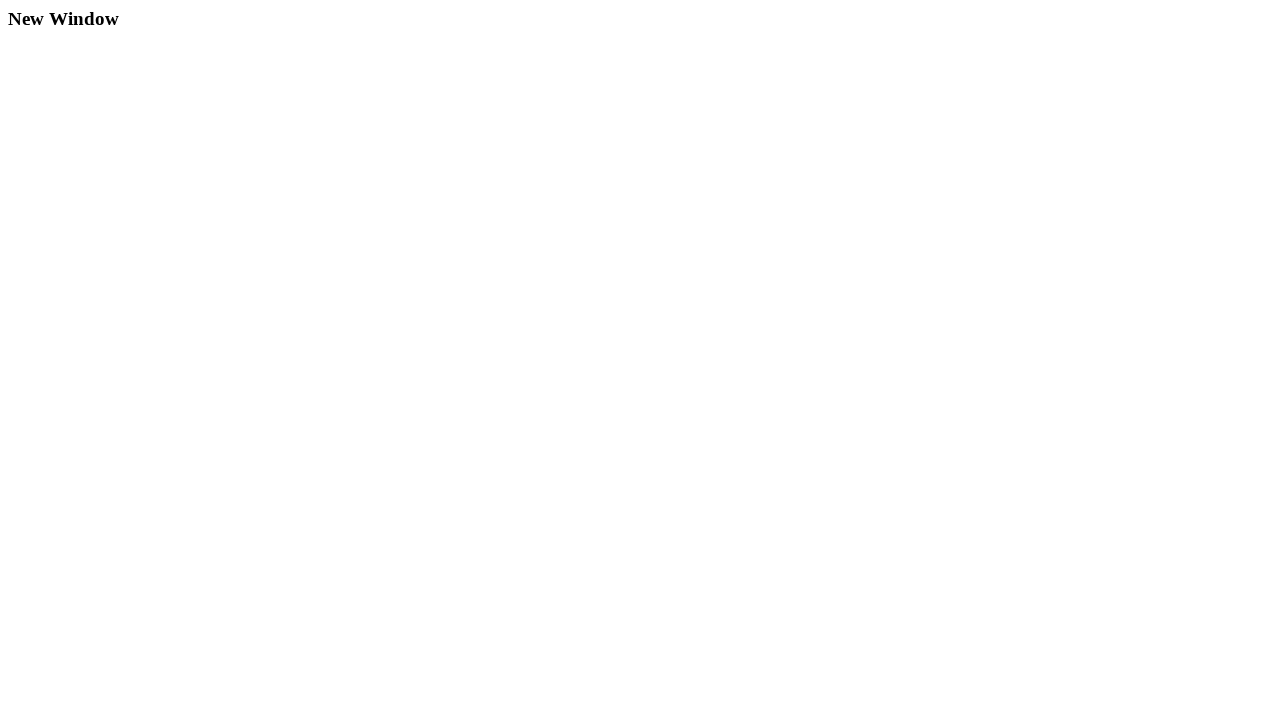

Waited for new page to fully load
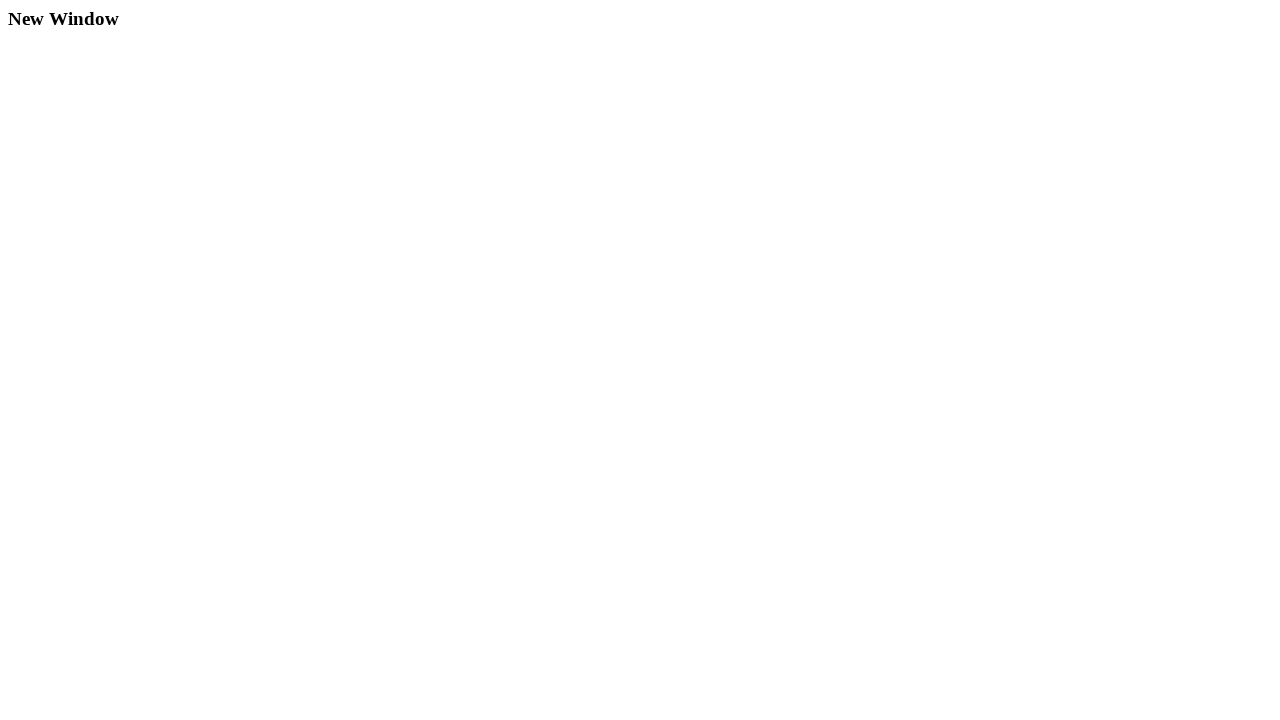

Verified new page title is 'New Window'
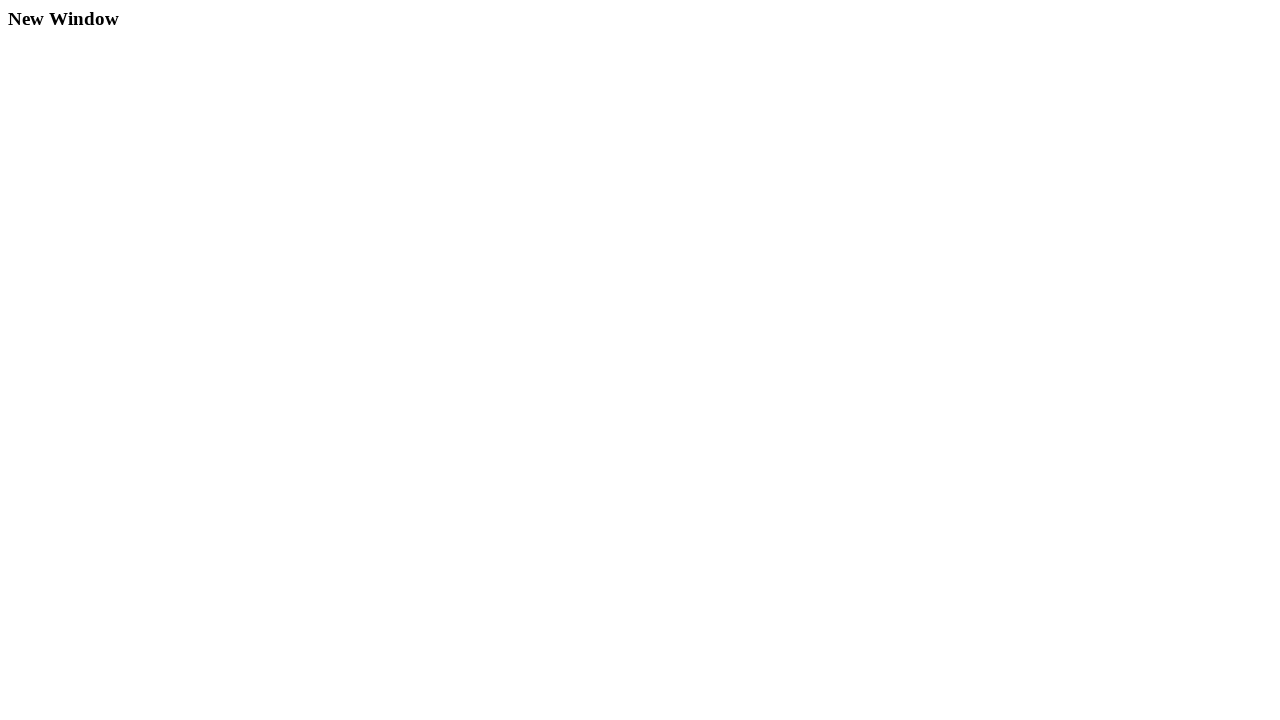

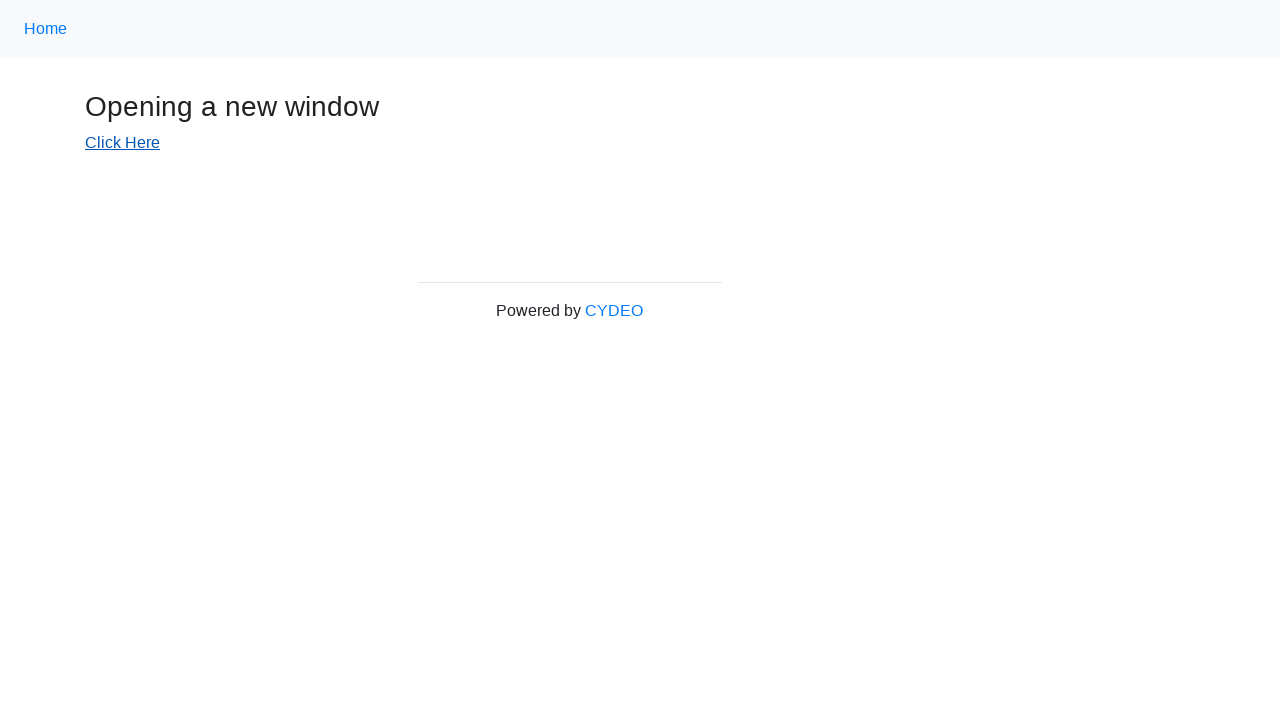